Tests selecting an option from a dropdown using Playwright's built-in select_option method to choose "Option 1"

Starting URL: https://the-internet.herokuapp.com/dropdown

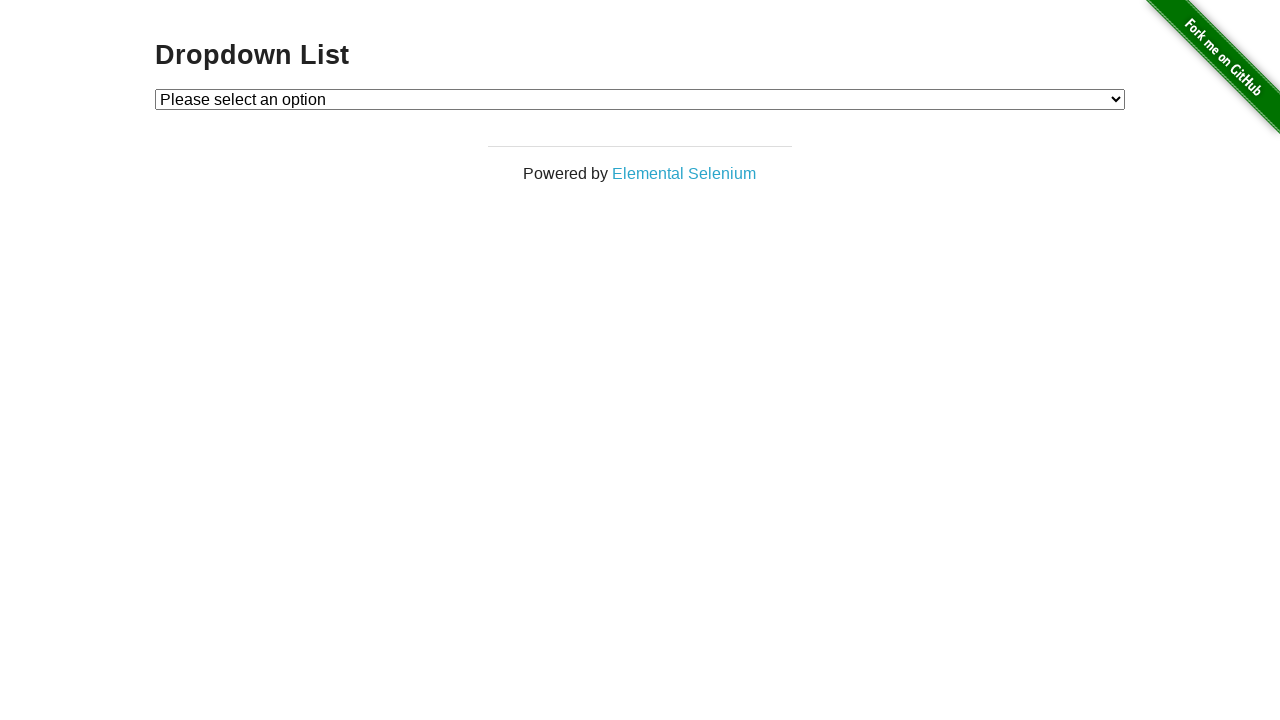

Selected 'Option 1' from dropdown using select_option method on #dropdown
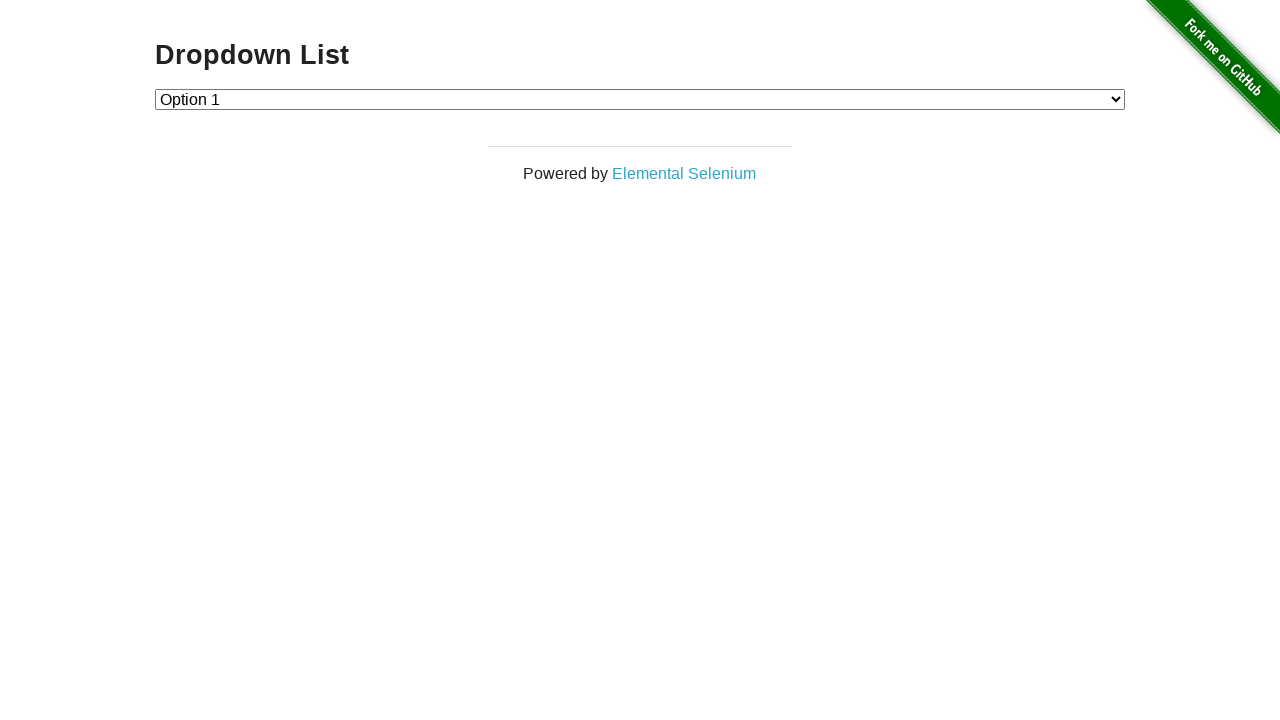

Retrieved selected option text from dropdown
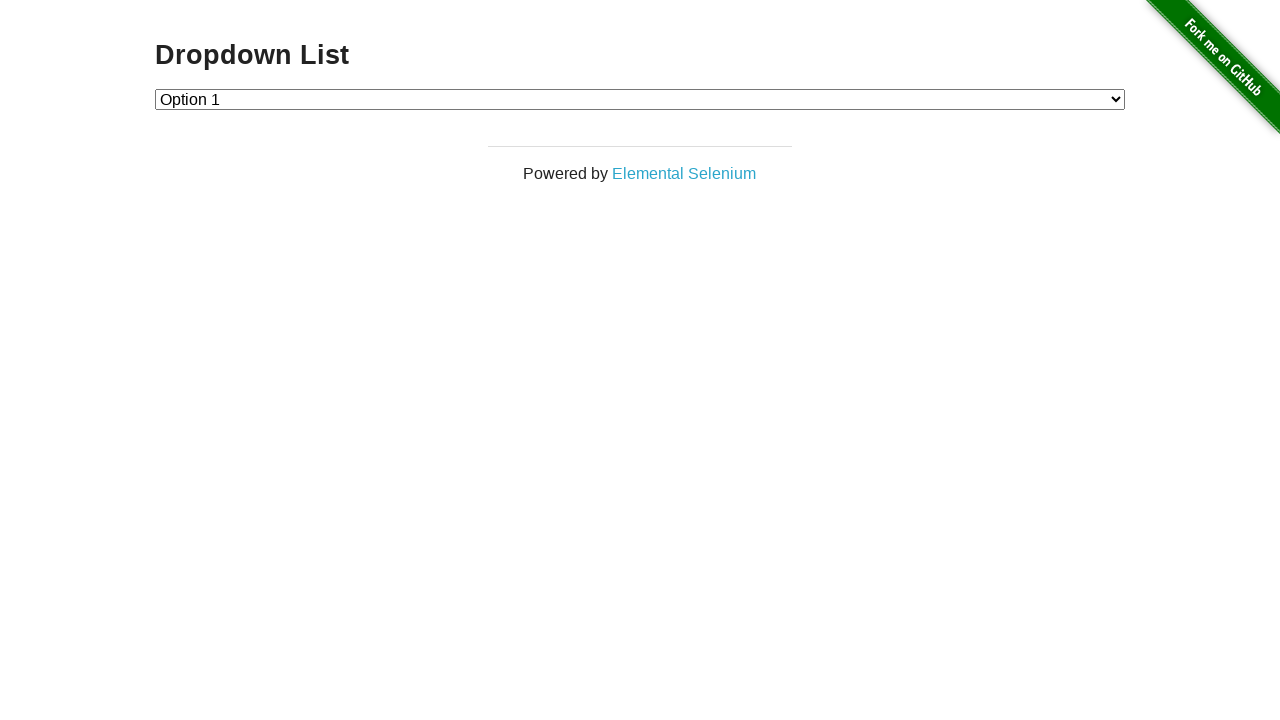

Verified that 'Option 1' is correctly selected
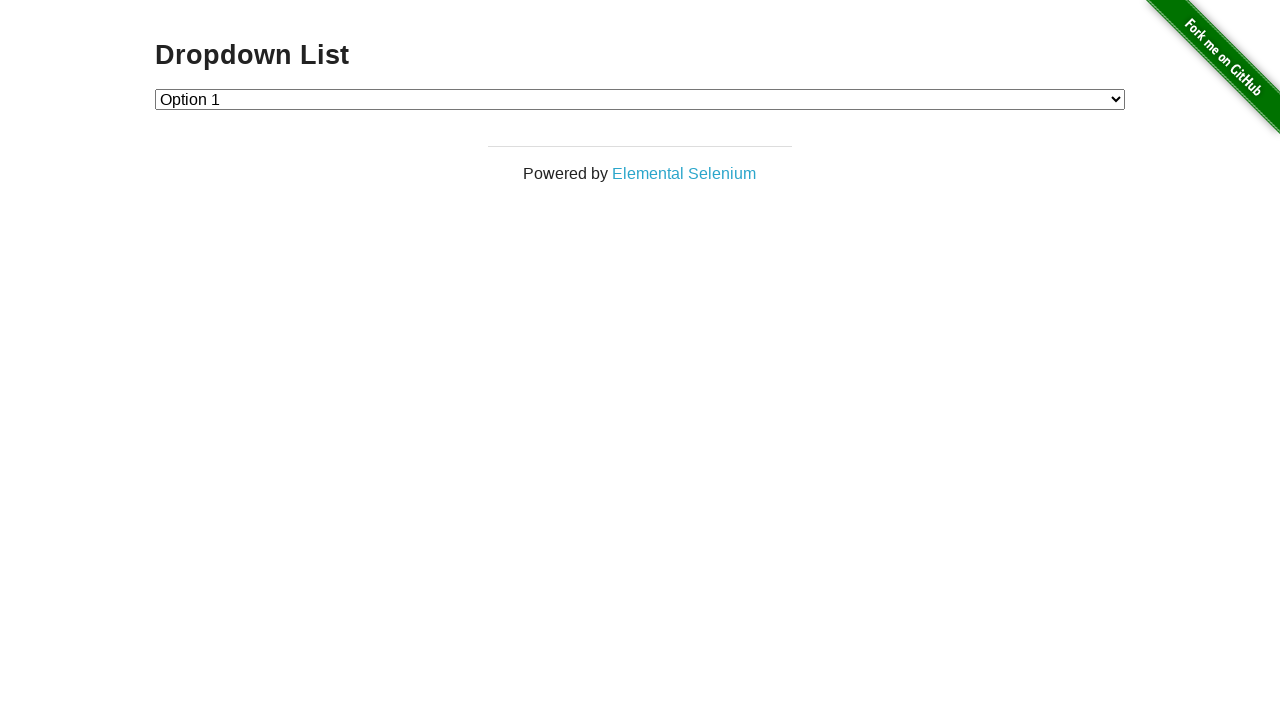

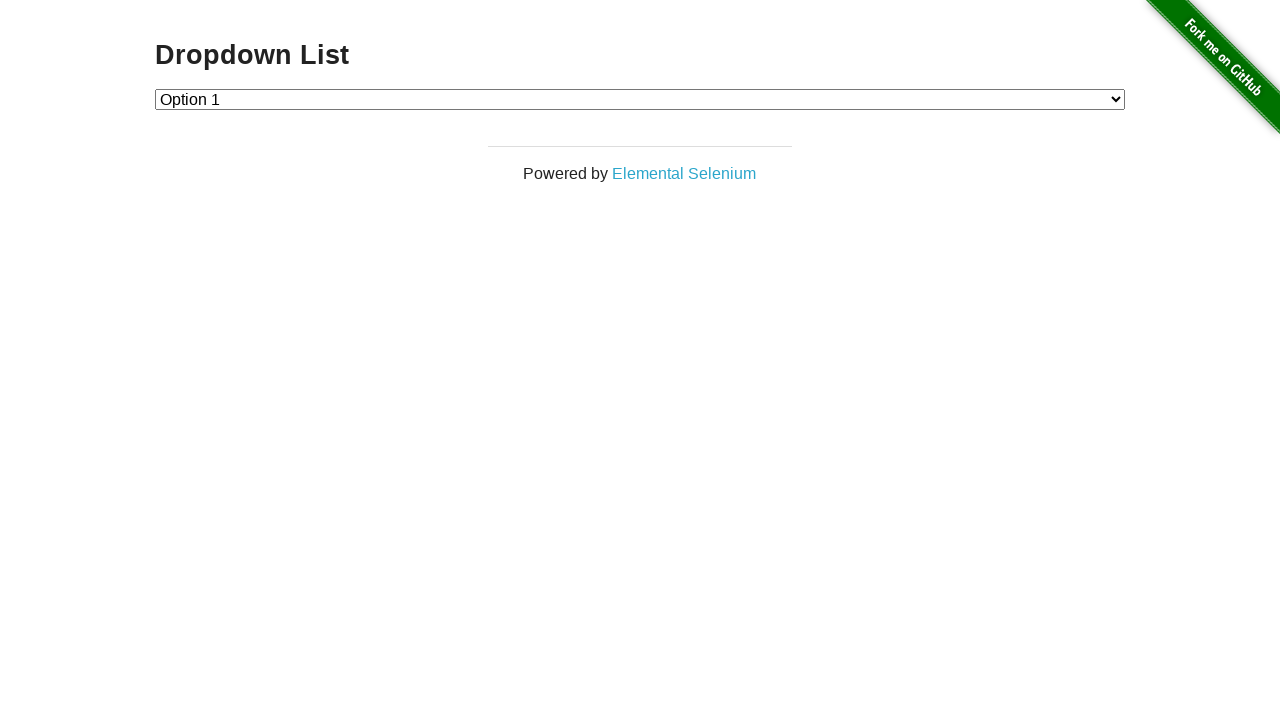